Tests modal dialog functionality by opening a small modal, verifying its content is displayed, and closing it

Starting URL: https://demoqa.com/modal-dialogs

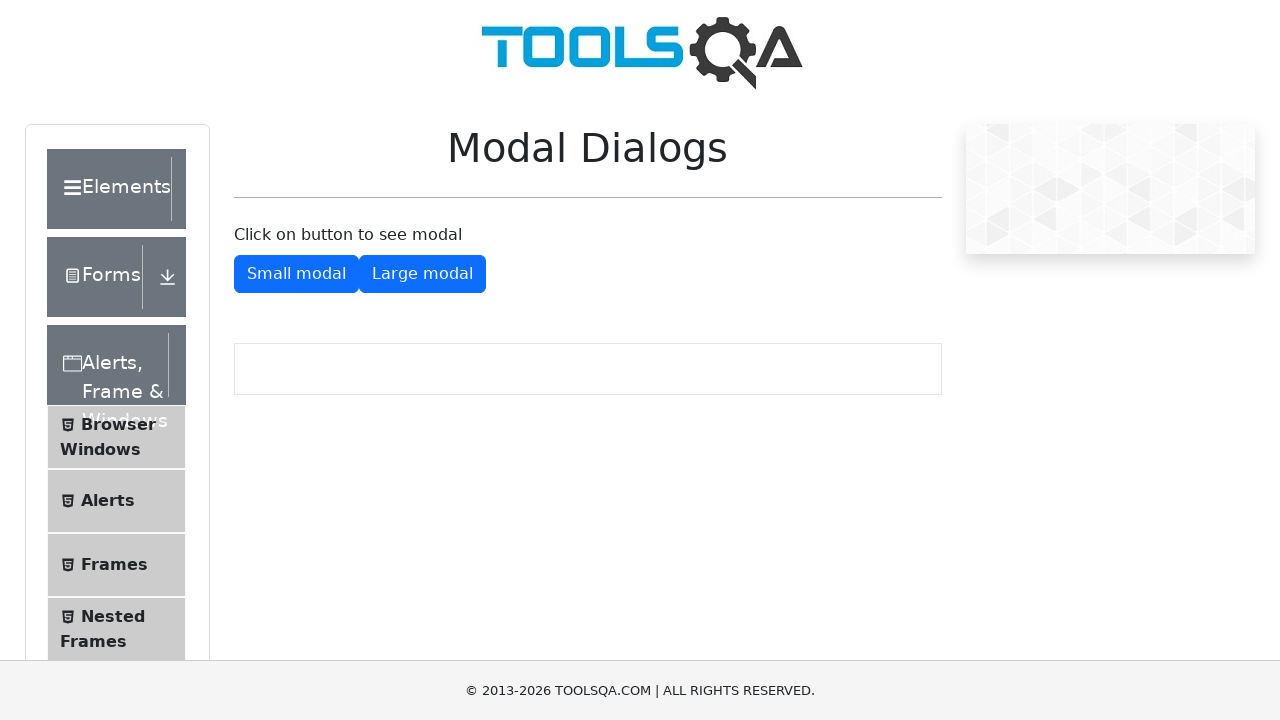

Scrolled down 700px to make modal button visible
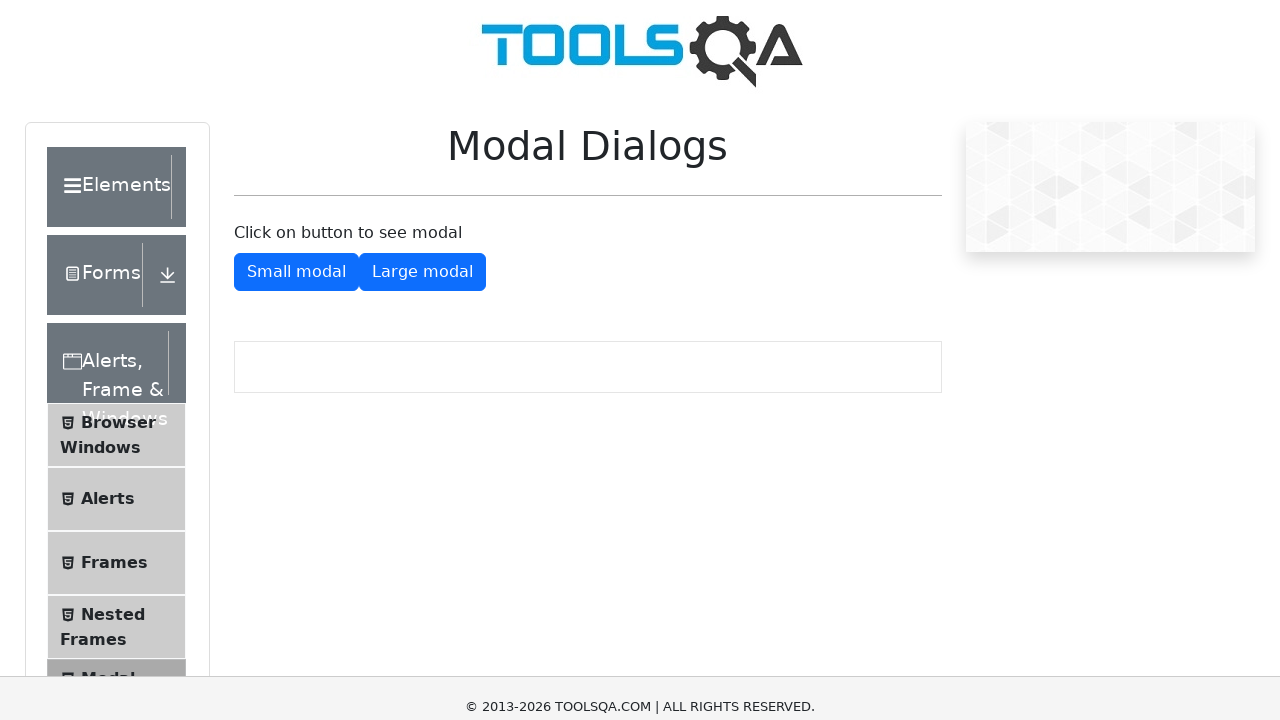

Clicked 'Modal Dialogs' link at (108, 286) on span:text('Modal Dialogs')
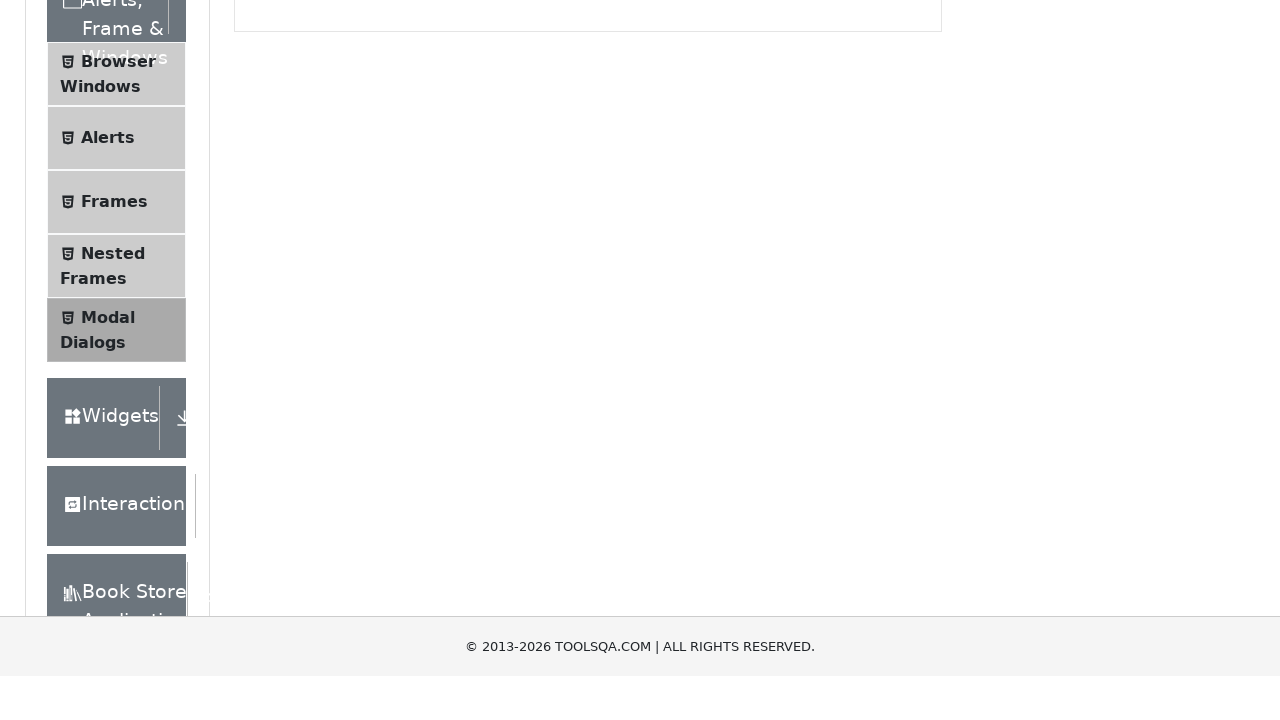

Clicked 'Small Modal' button to open modal dialog at (296, 274) on #showSmallModal
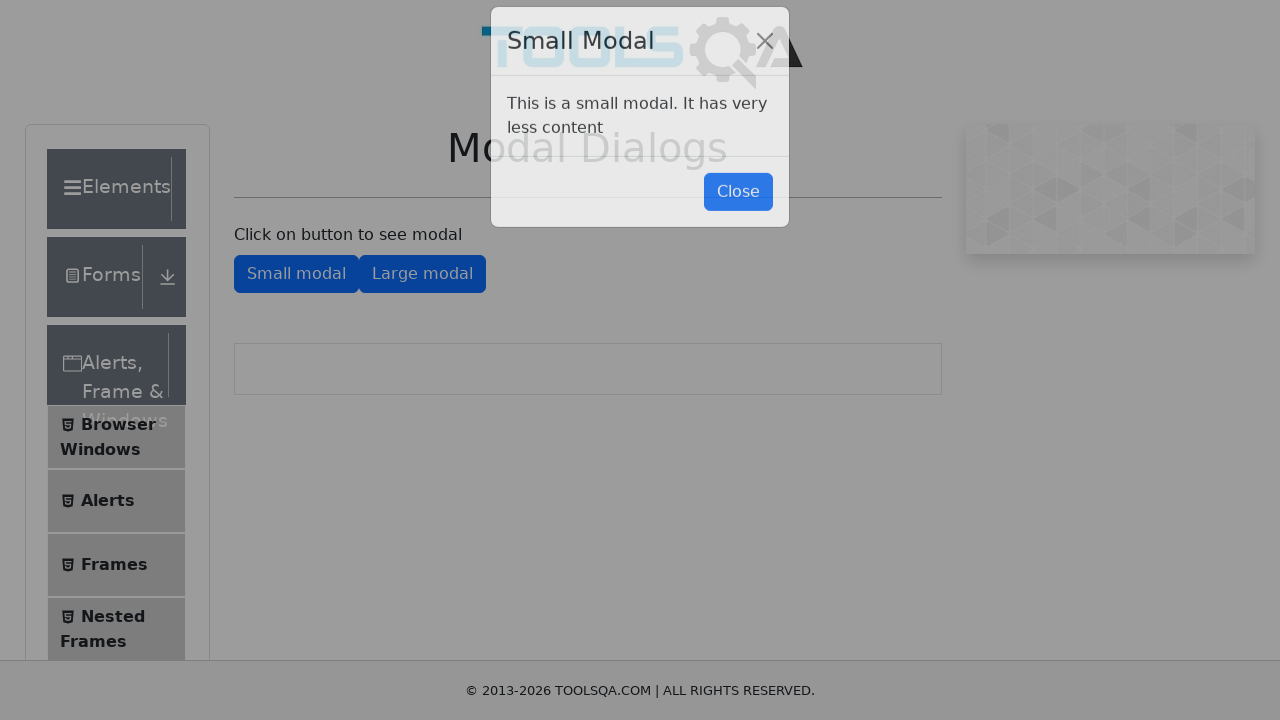

Modal content became visible
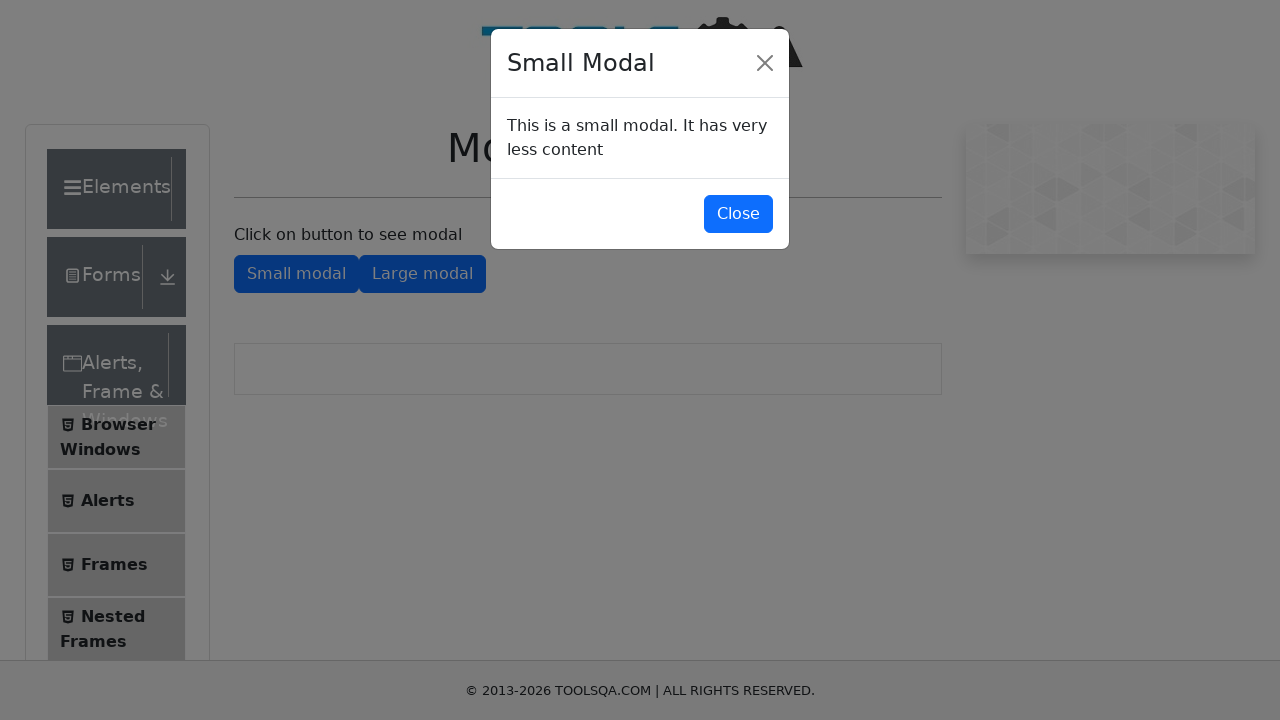

Modal body element is present
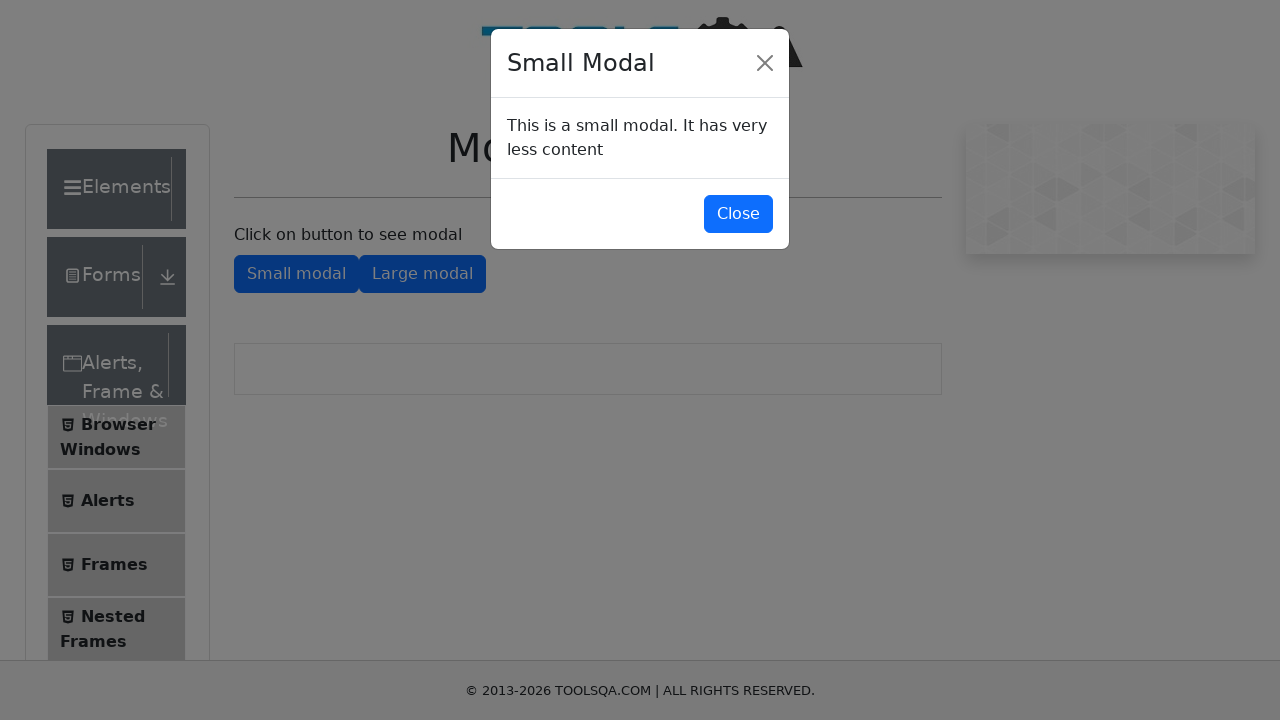

Close modal button is present
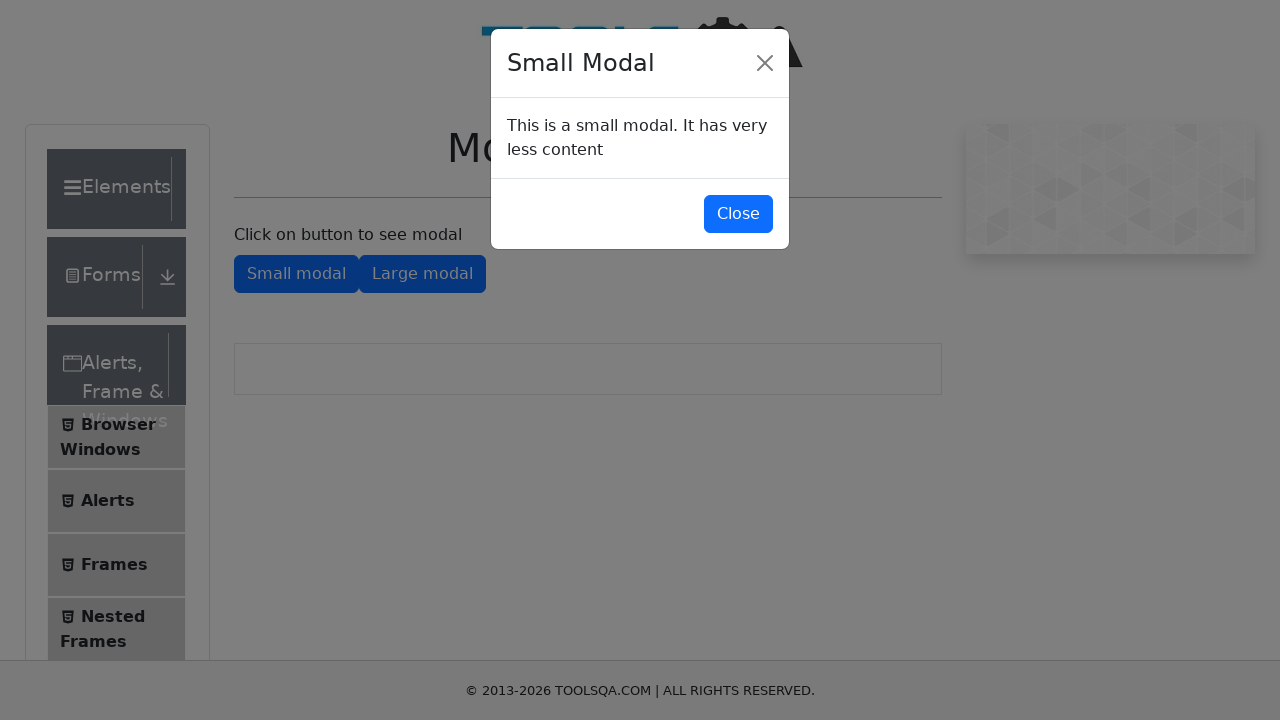

Clicked close button to close modal dialog at (738, 214) on #closeSmallModal
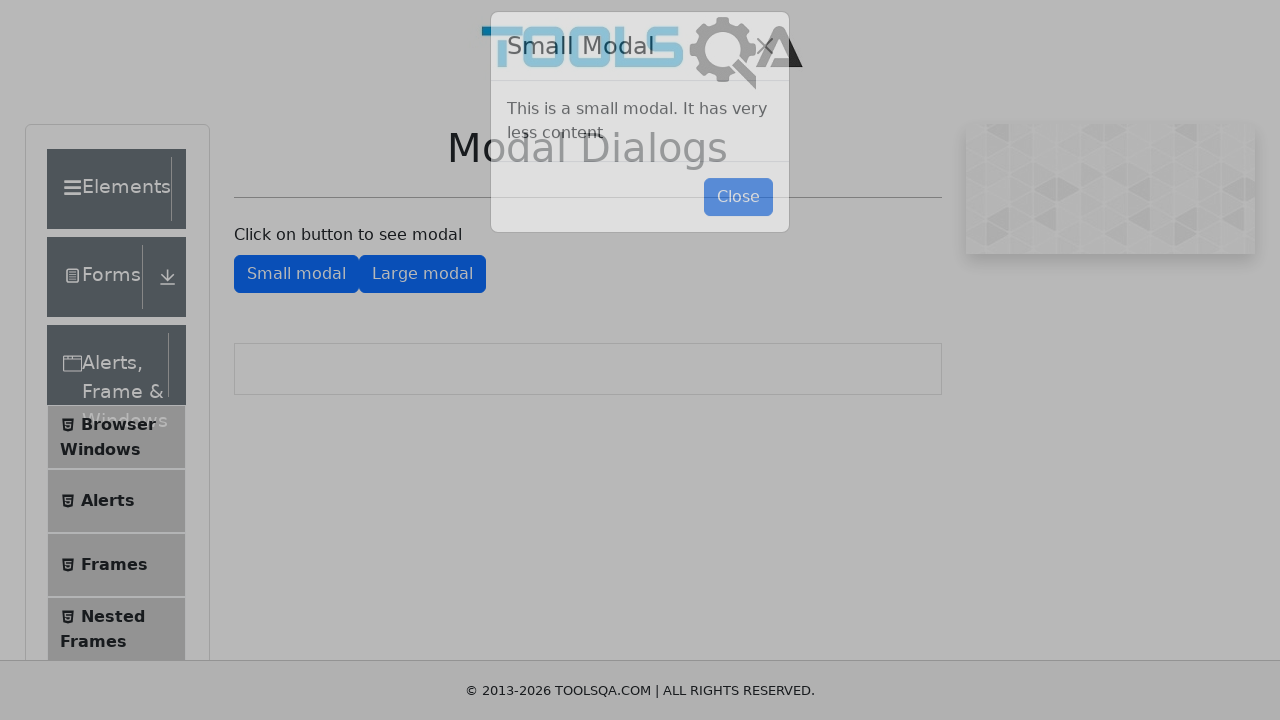

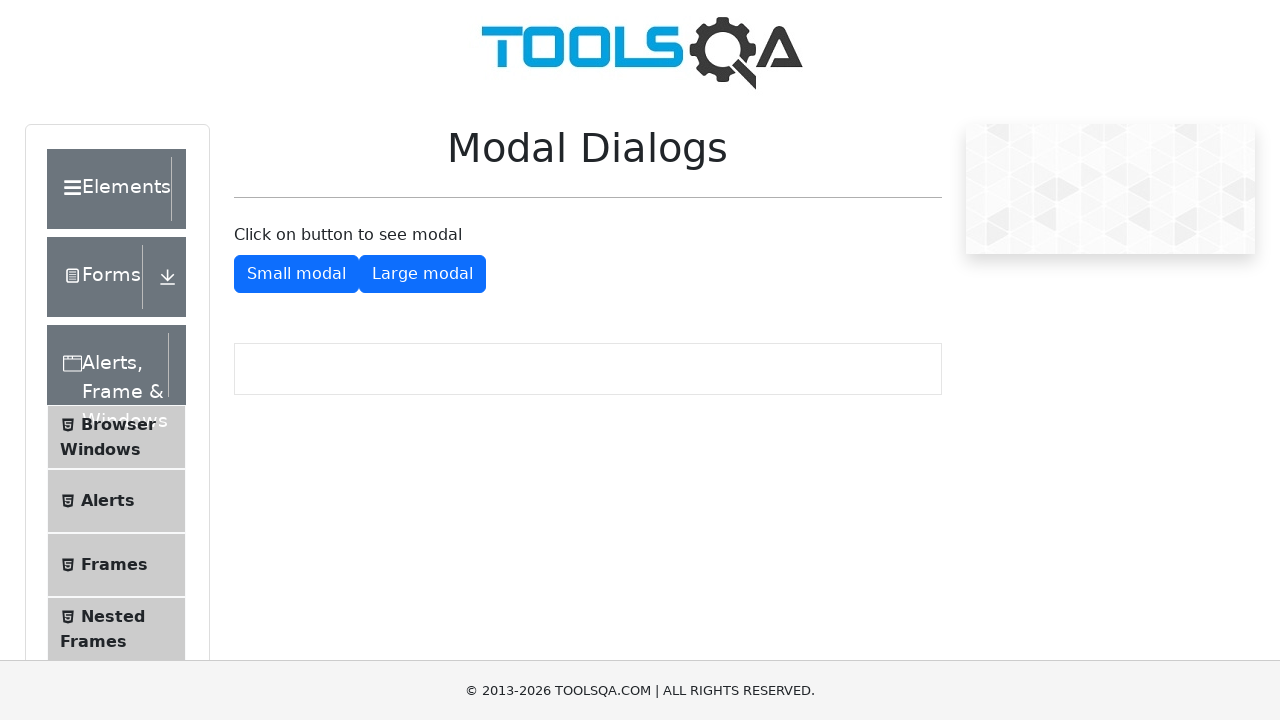